Tests JavaScript alert handling by clicking a button to trigger an alert popup and accepting it

Starting URL: https://www.hyrtutorials.com/p/alertsdemo.html

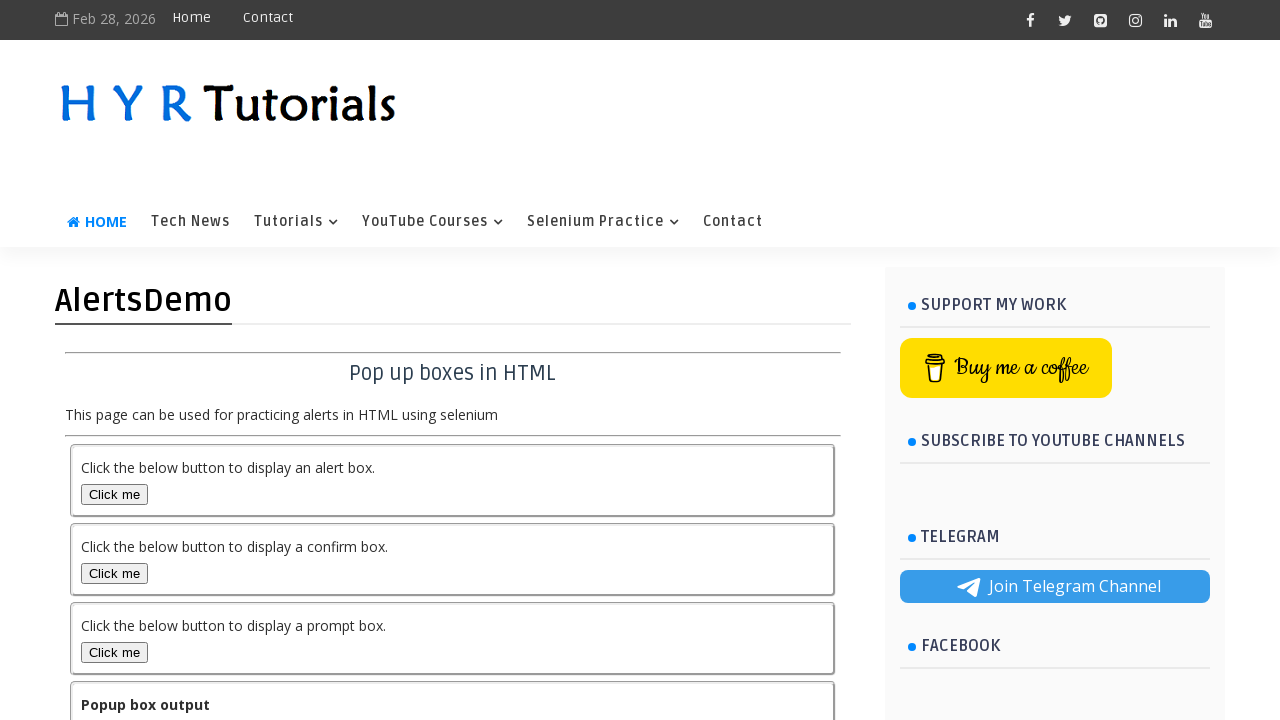

Clicked the alert button to trigger JavaScript alert at (114, 494) on #alertBox
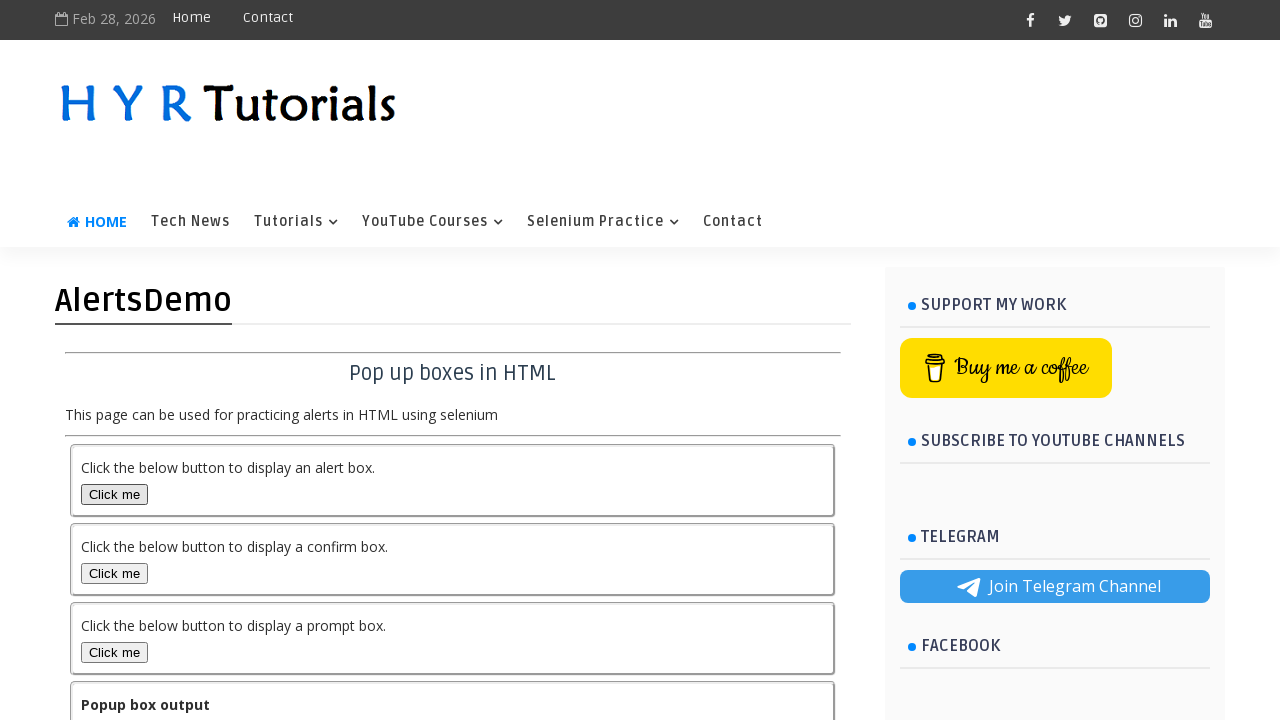

Set up dialog handler to accept alerts
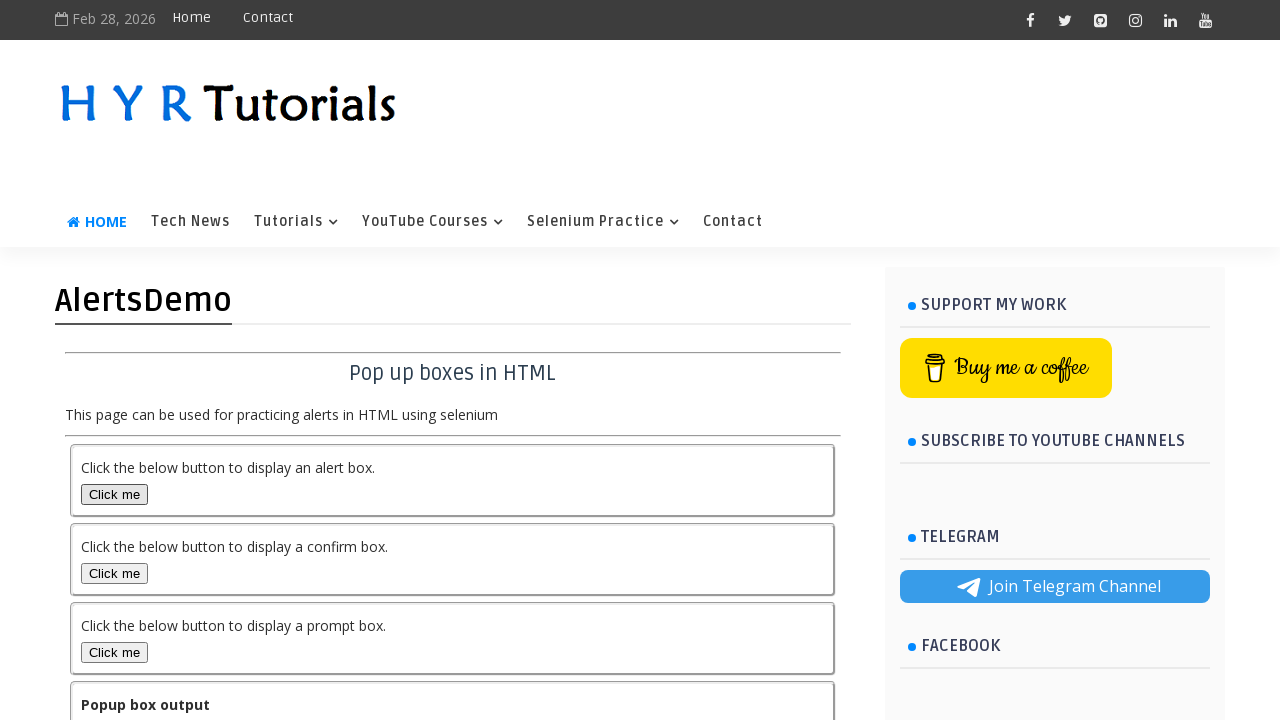

Configured custom dialog handler function
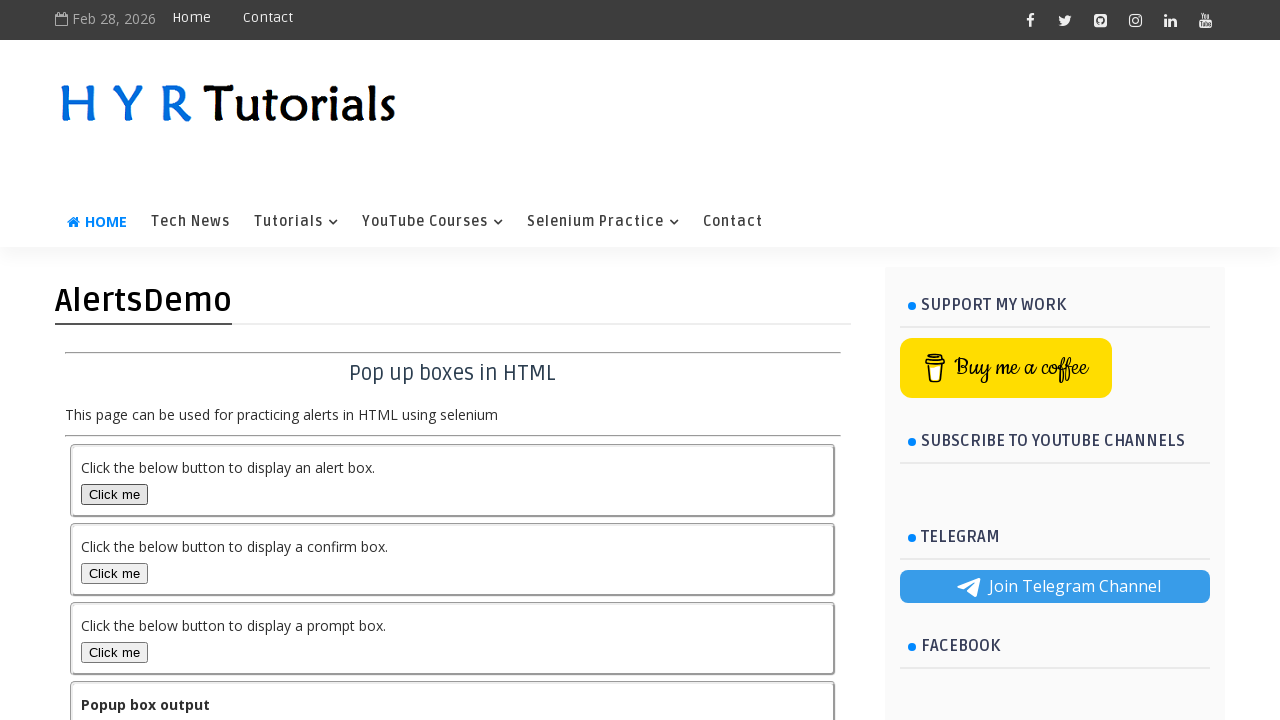

Clicked alert button to trigger alert popup at (114, 494) on #alertBox
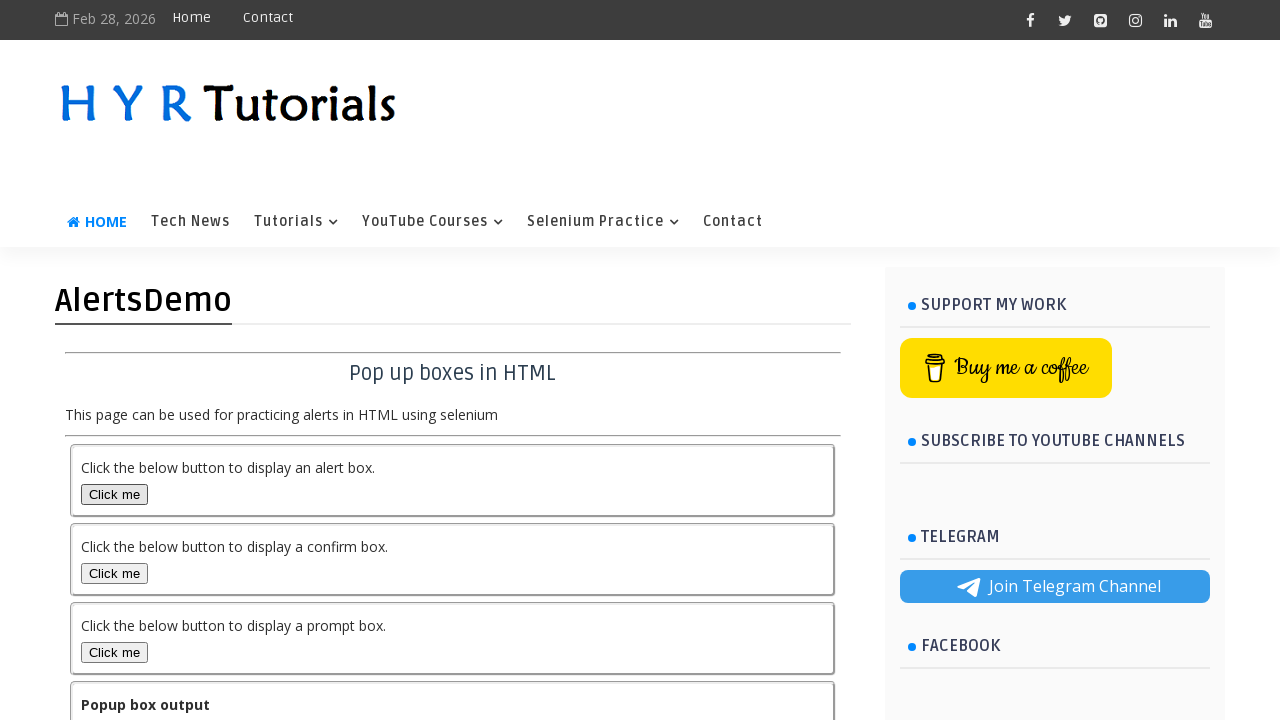

Waited for alert to be processed
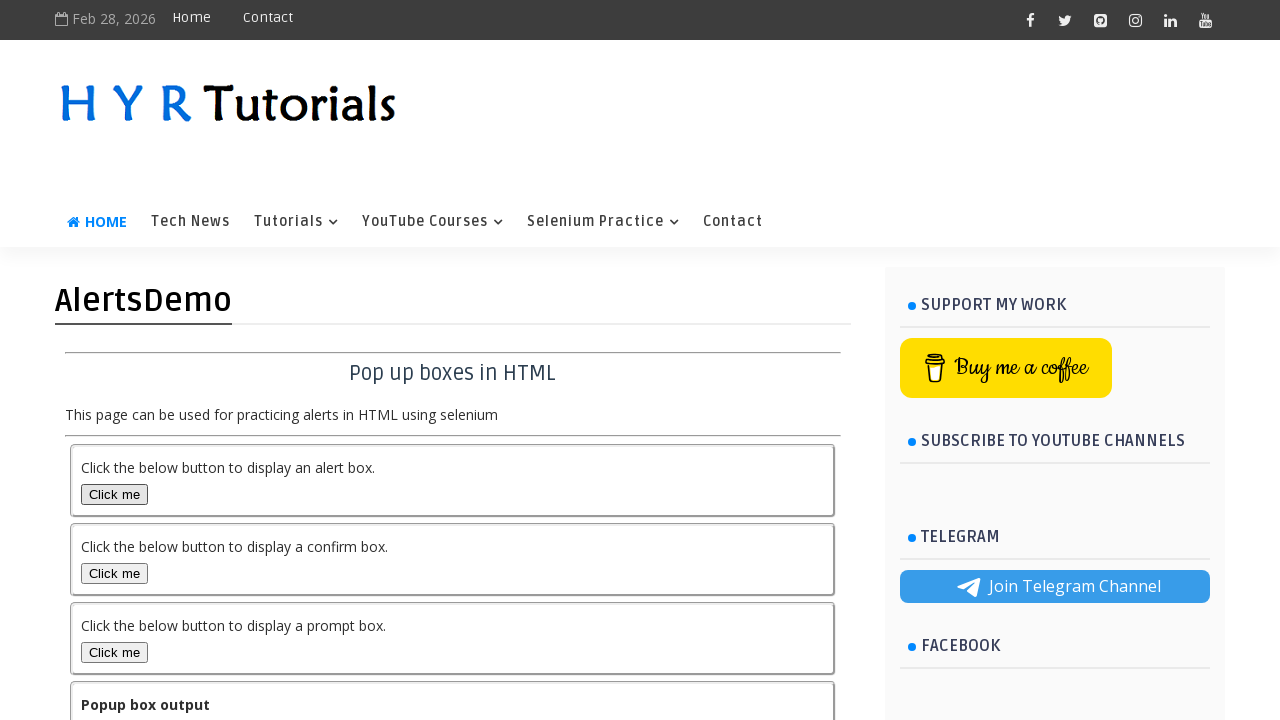

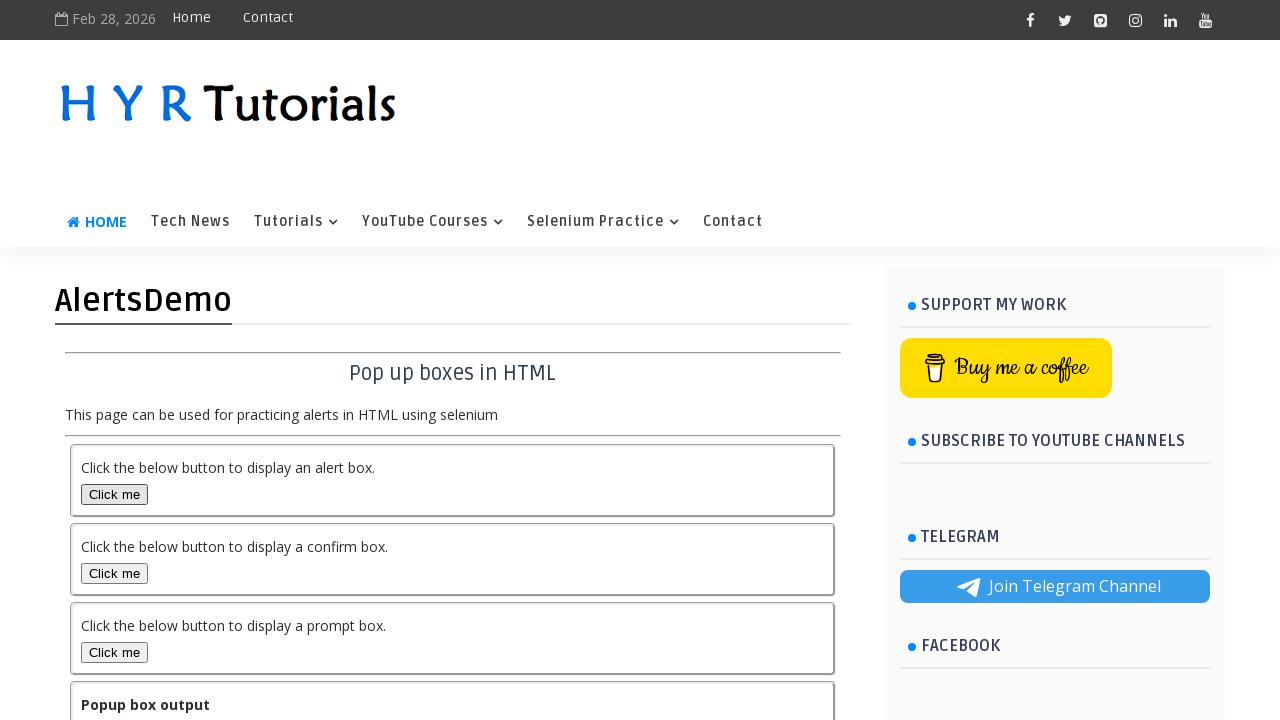